Tests tooltip functionality by hovering over an age input field inside an iframe and verifying tooltip appears

Starting URL: https://jqueryui.com/tooltip/

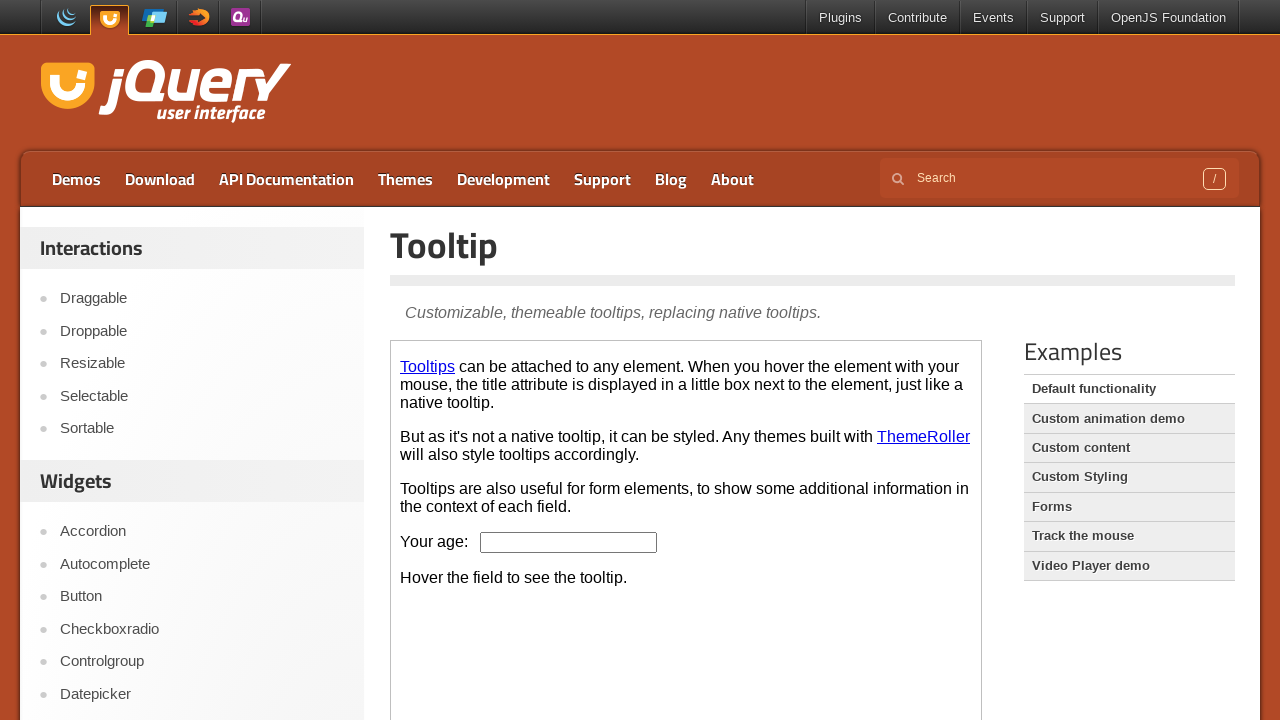

Located demo iframe
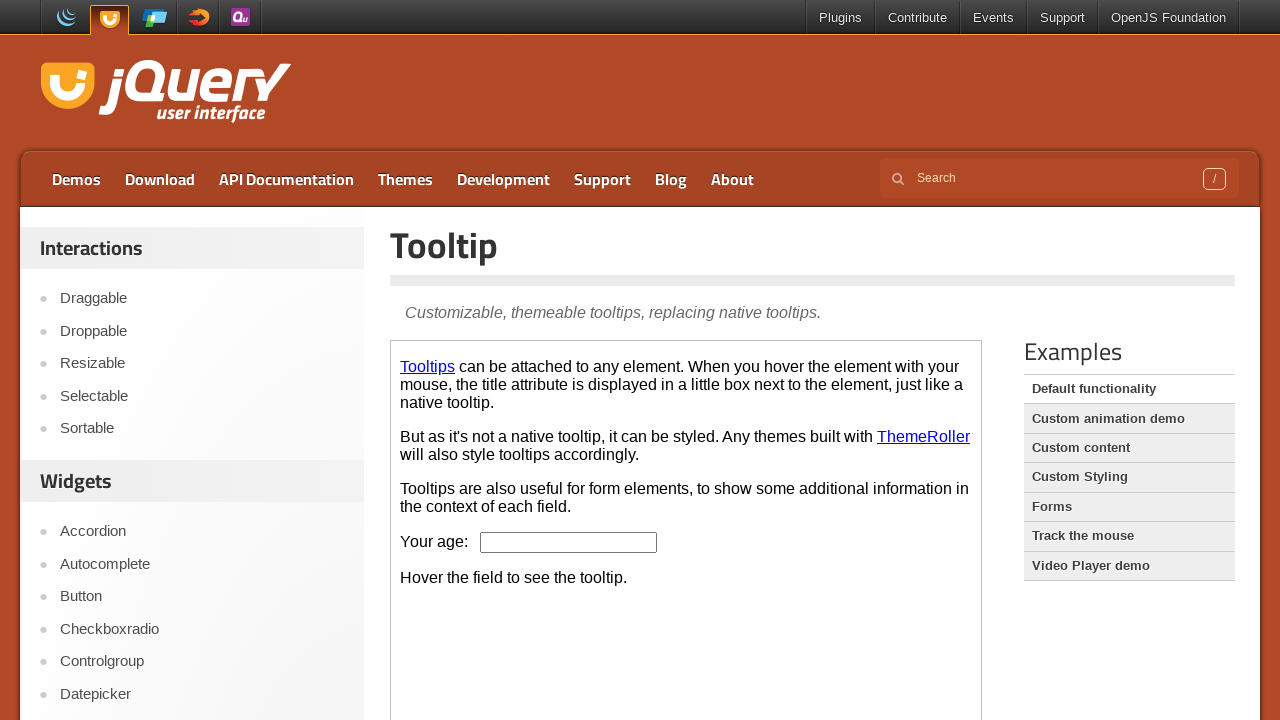

Hovered over age input field to trigger tooltip at (569, 542) on .demo-frame >> internal:control=enter-frame >> #age
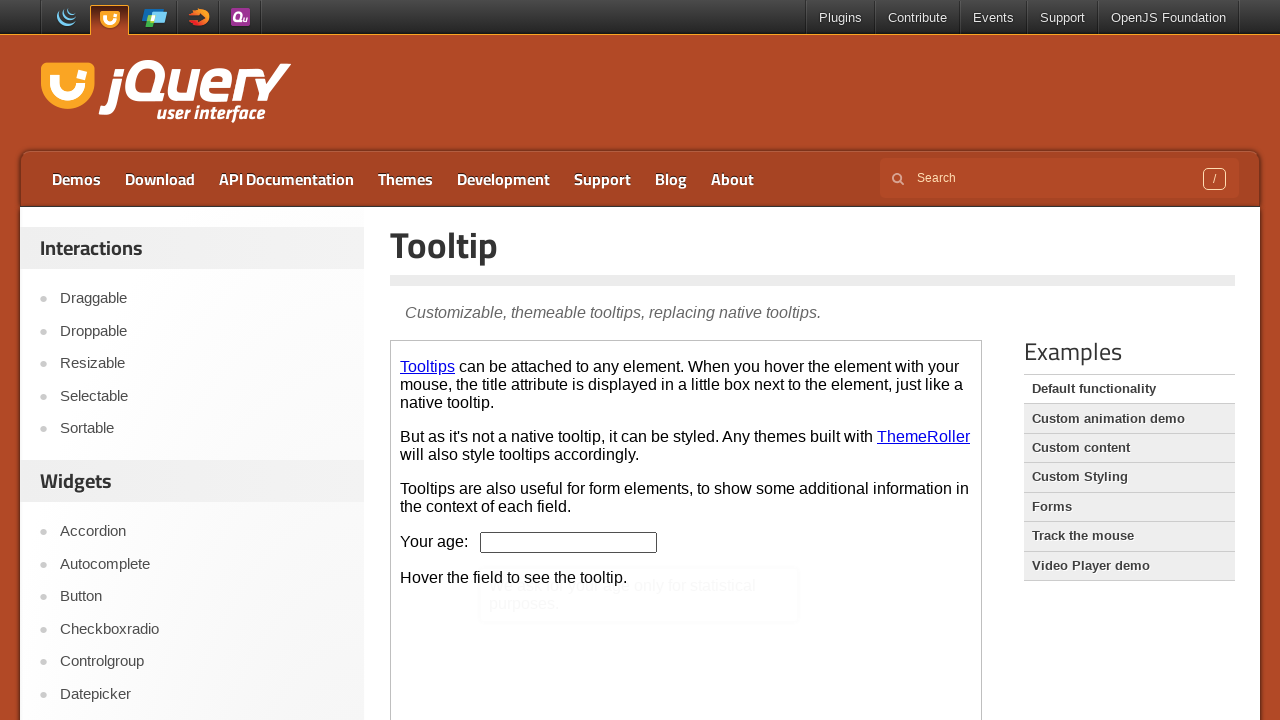

Tooltip content appeared and is visible
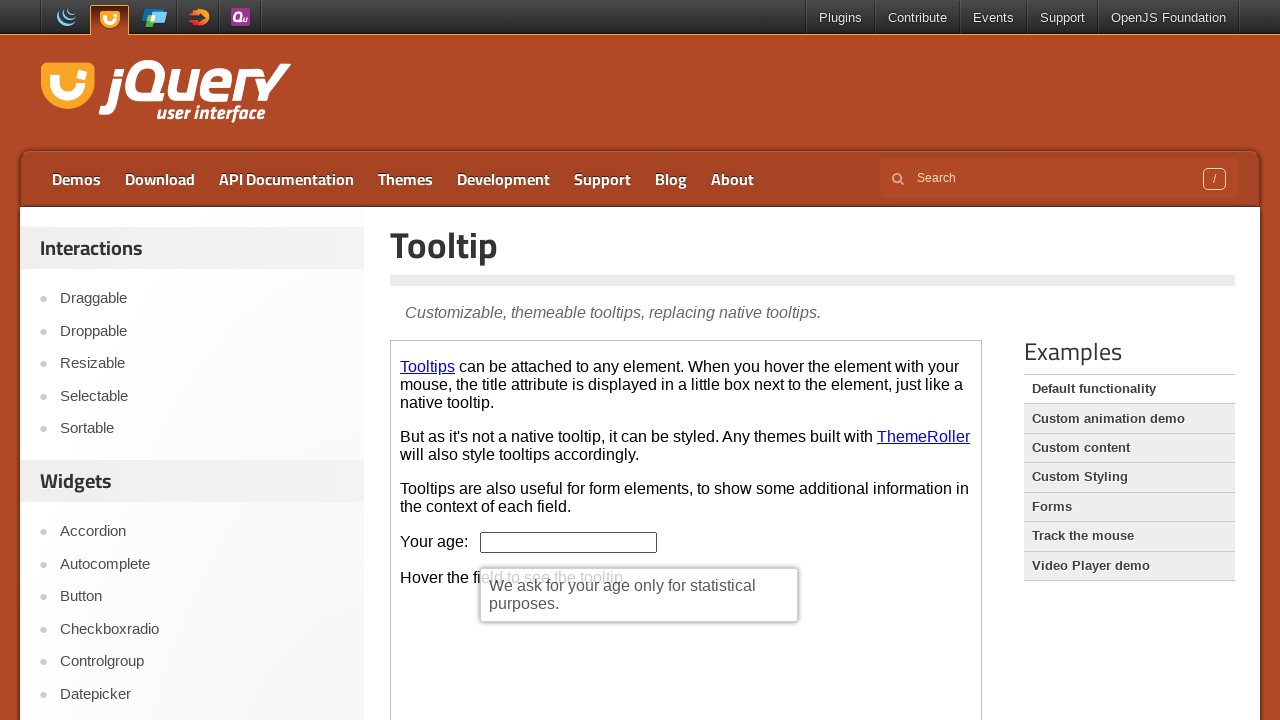

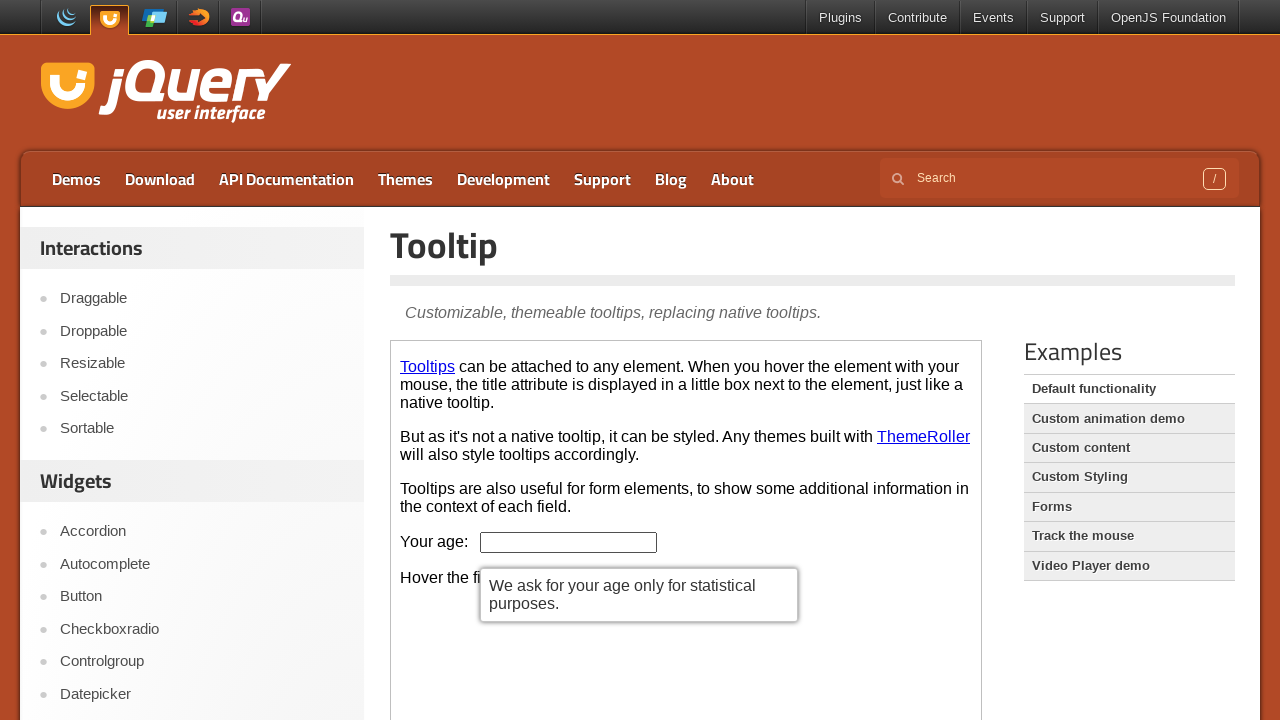